Tests right-click context menu functionality by opening a context menu, hovering over the Quit option, clicking it, and accepting the alert

Starting URL: http://swisnl.github.io/jQuery-contextMenu/demo.html

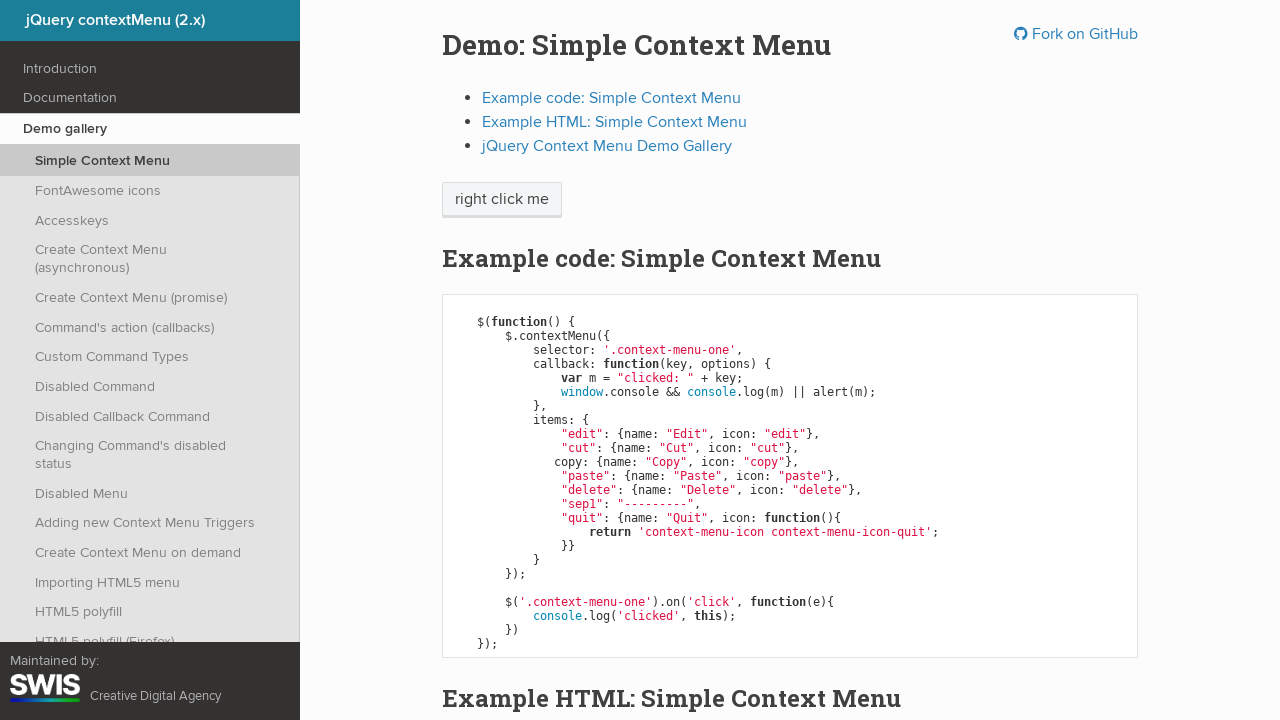

Right-clicked on context menu trigger element to open context menu at (502, 200) on span.context-menu-one
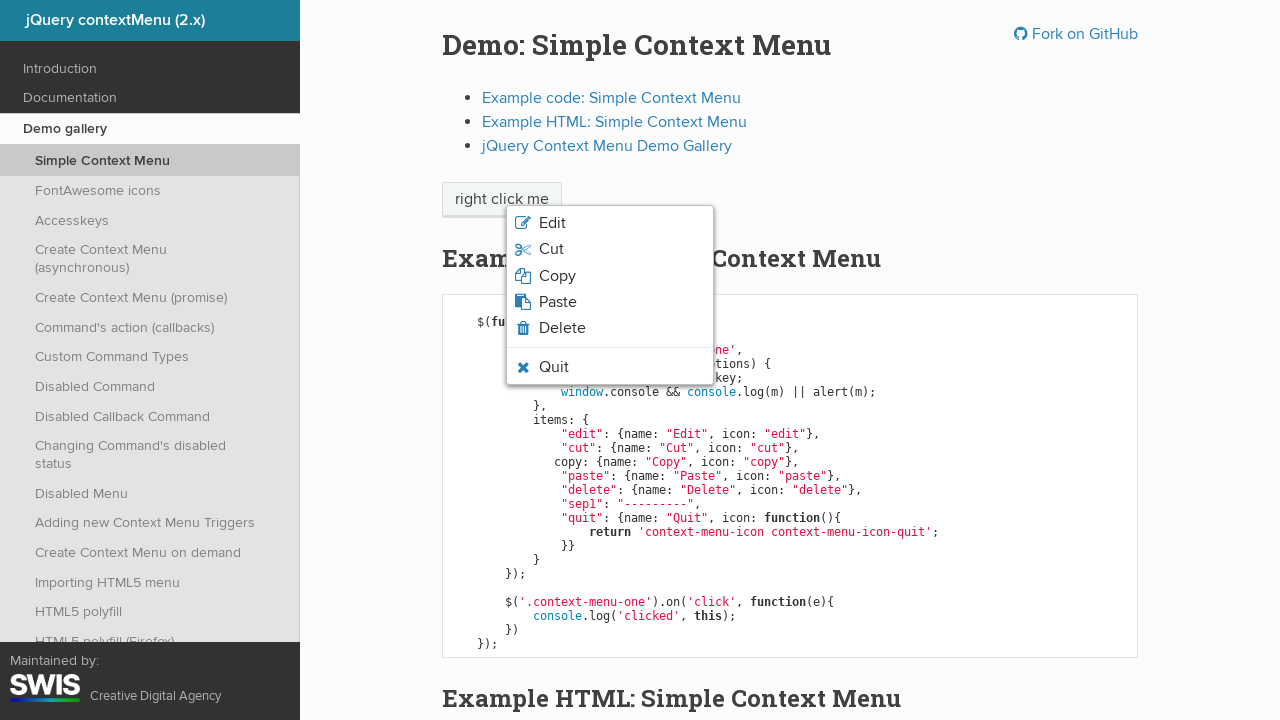

Verified Quit option is visible in the context menu
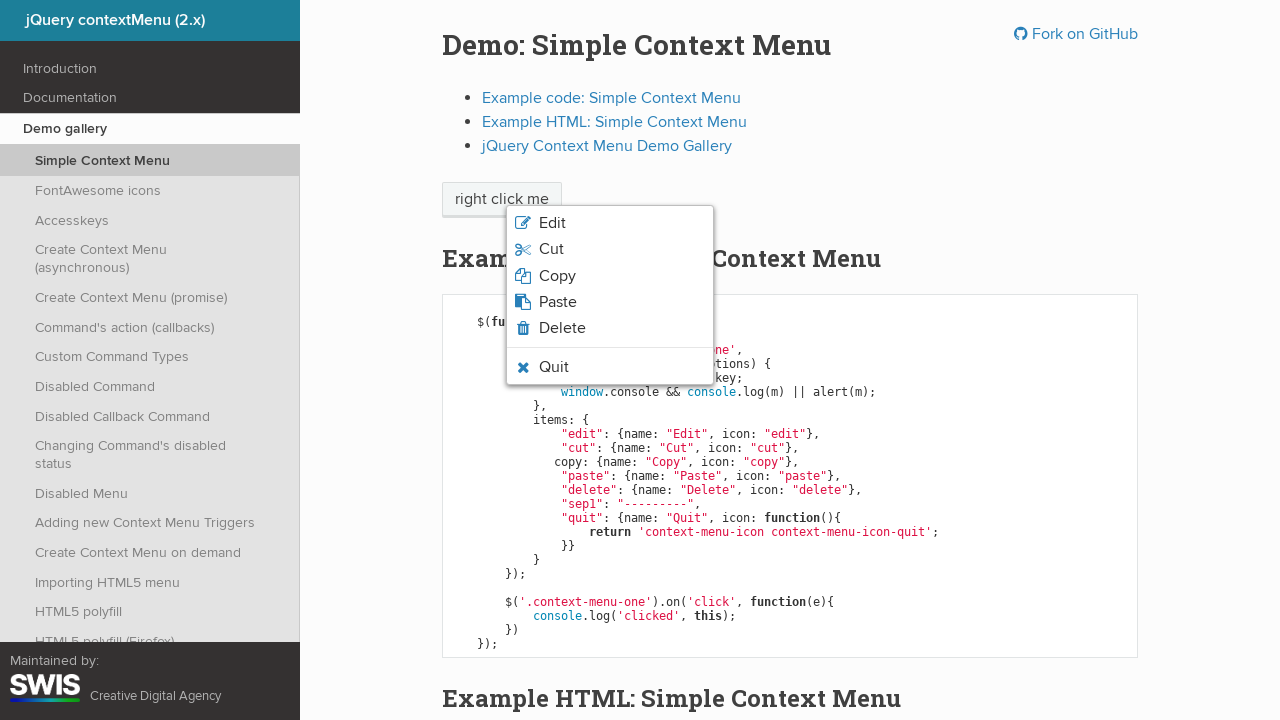

Hovered over Quit option in context menu at (610, 367) on li.context-menu-icon-quit
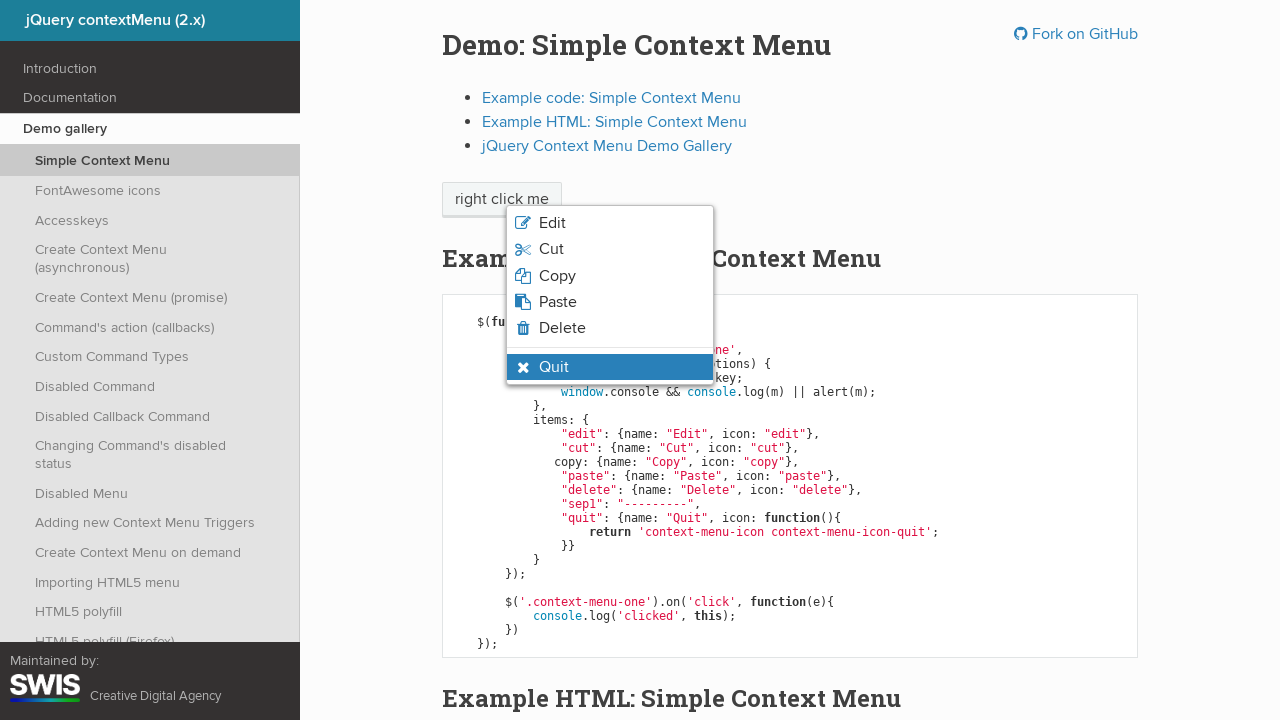

Verified Quit option has visible/hover state applied
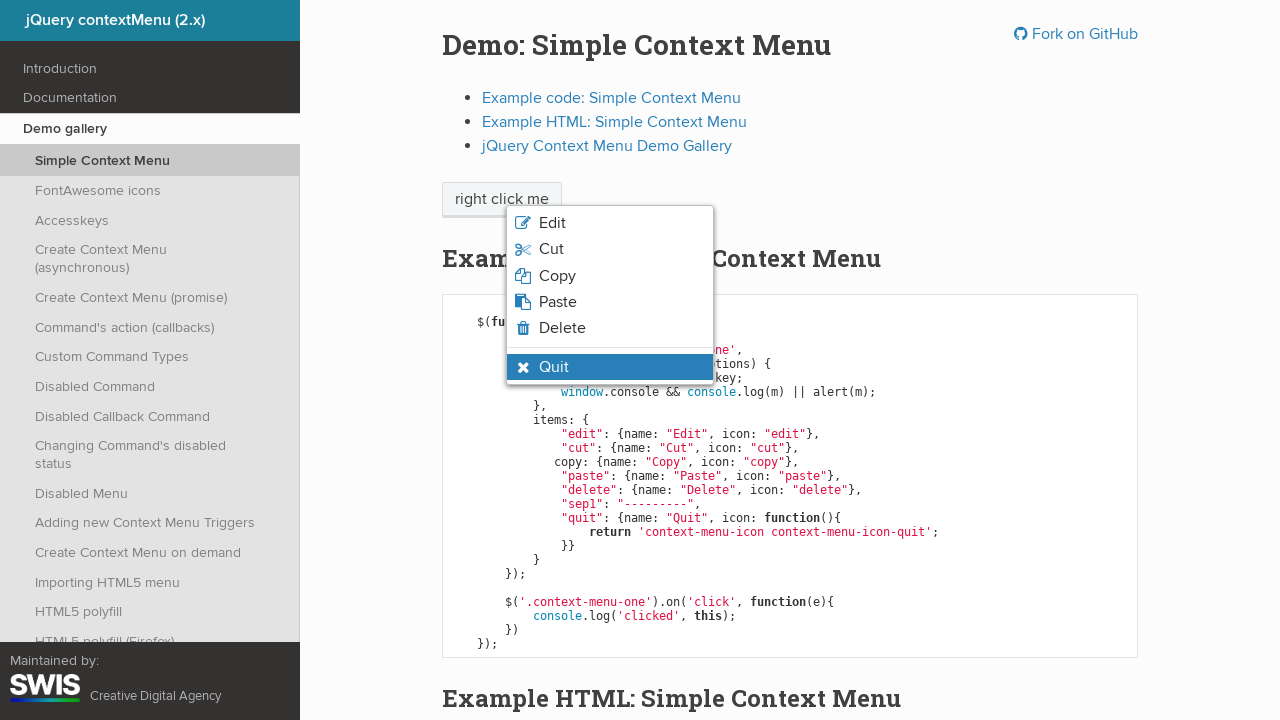

Clicked Quit option in context menu at (610, 367) on li.context-menu-icon-quit
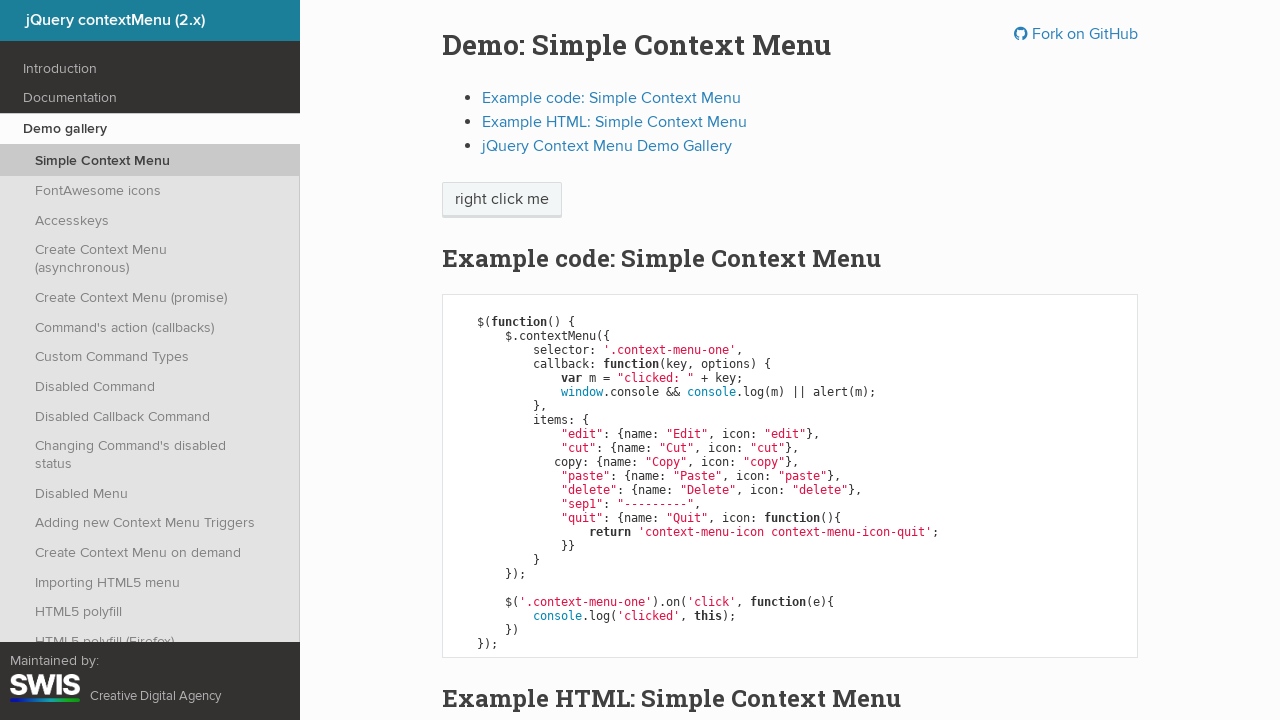

Accepted the alert dialog triggered by Quit option
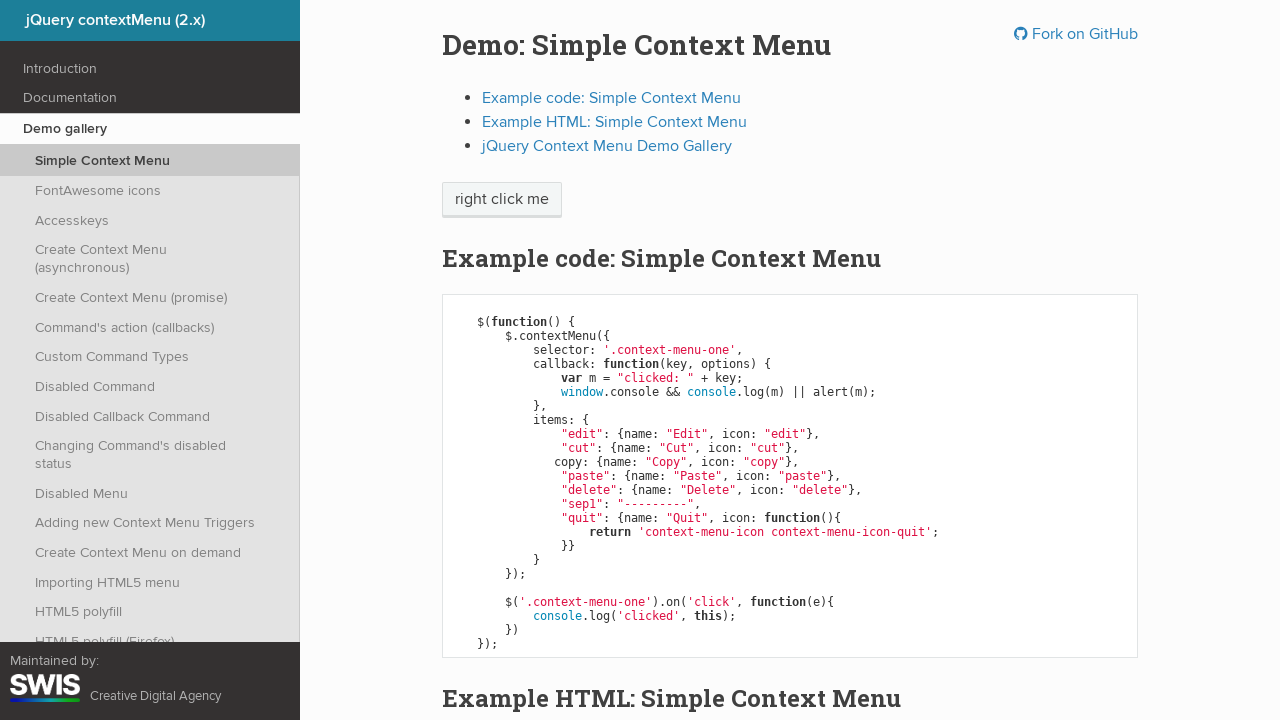

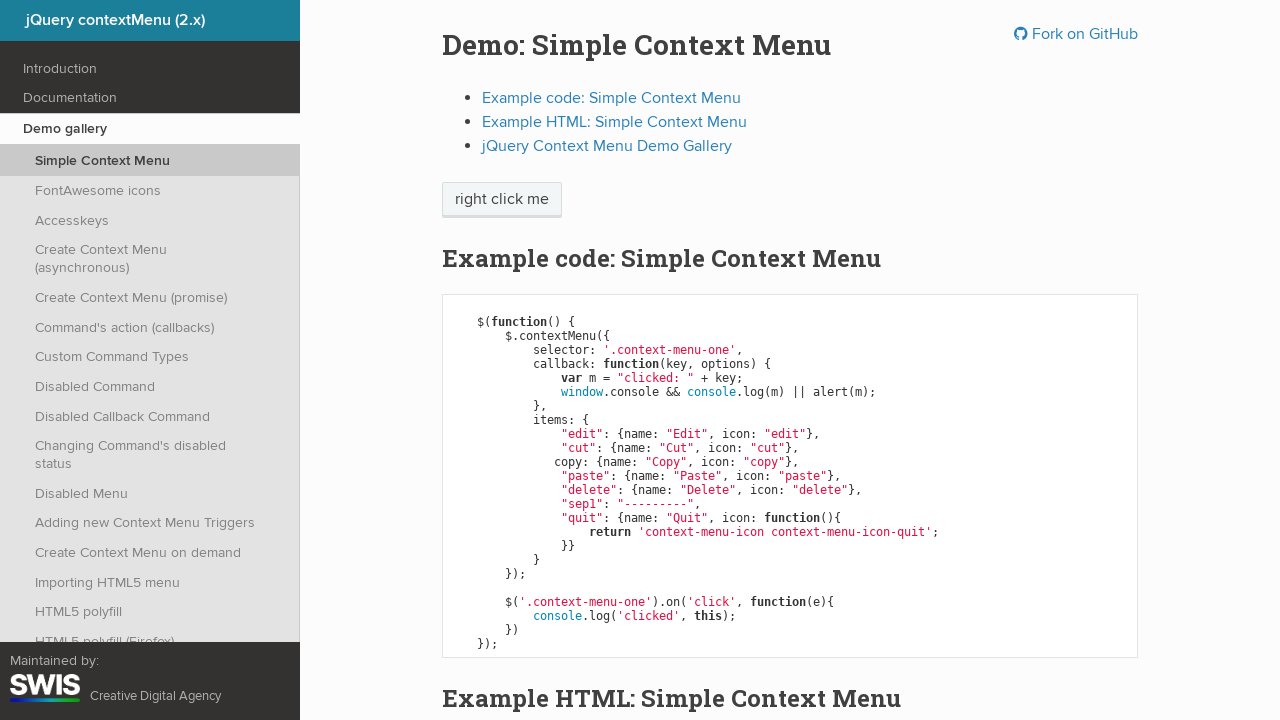